Tests radio button selection by clicking different radio options

Starting URL: https://bonigarcia.dev/selenium-webdriver-java/web-form.html

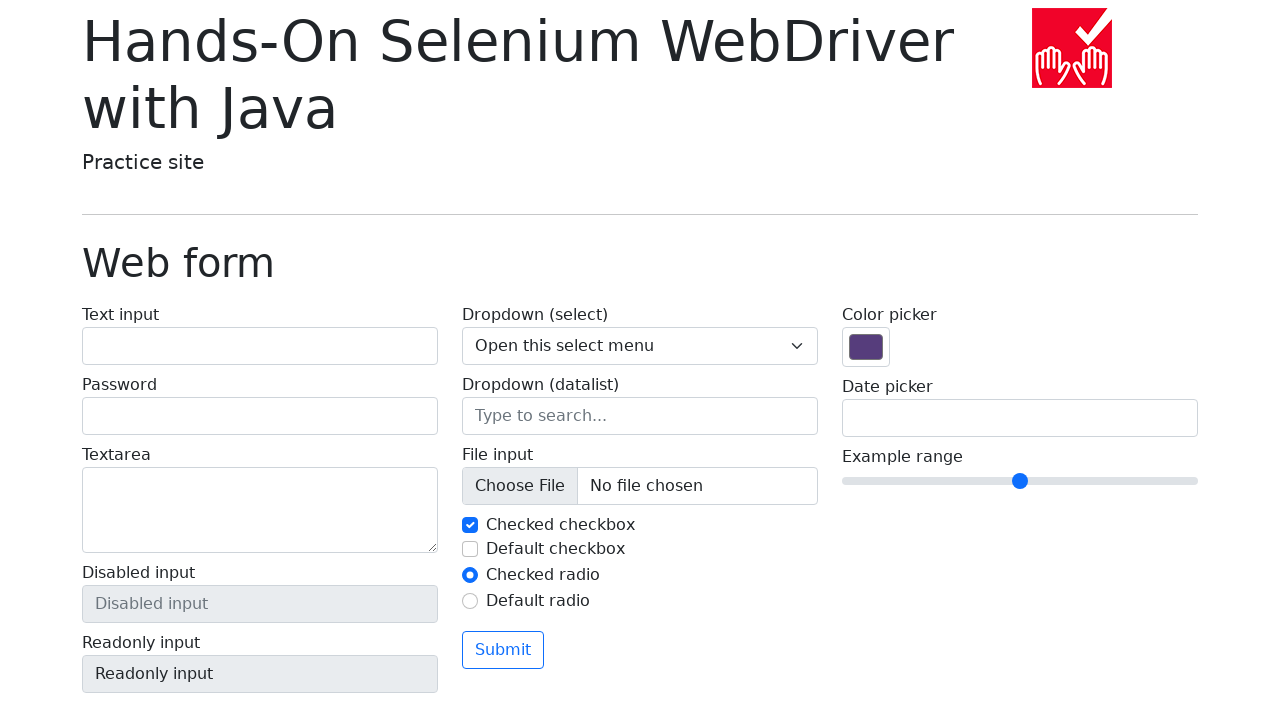

Navigated to web form page
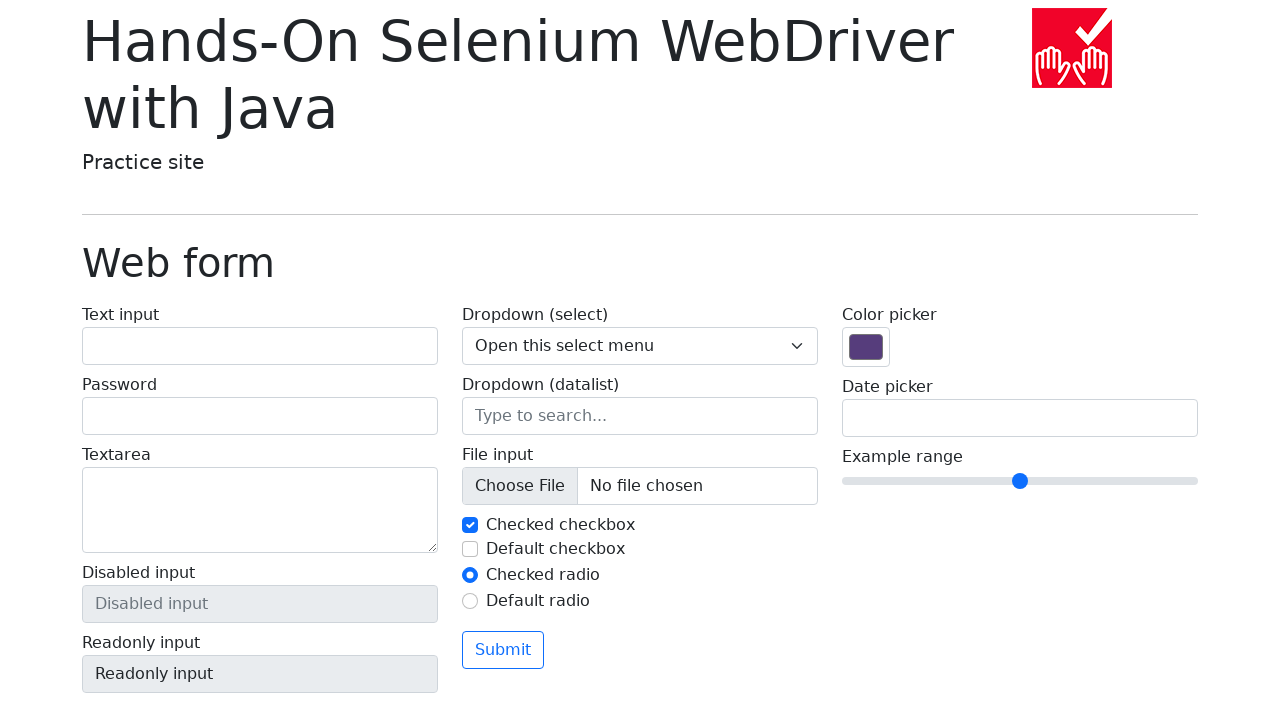

Clicked the second radio button at (470, 601) on input#my-radio-2
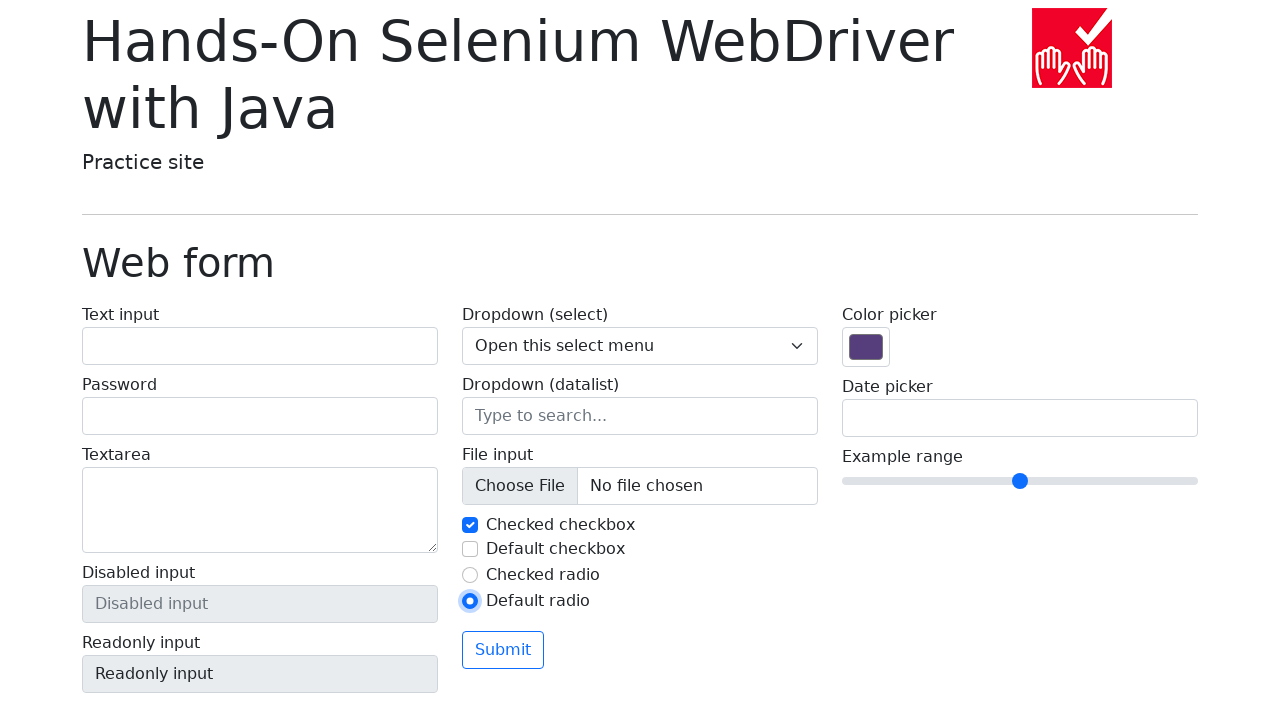

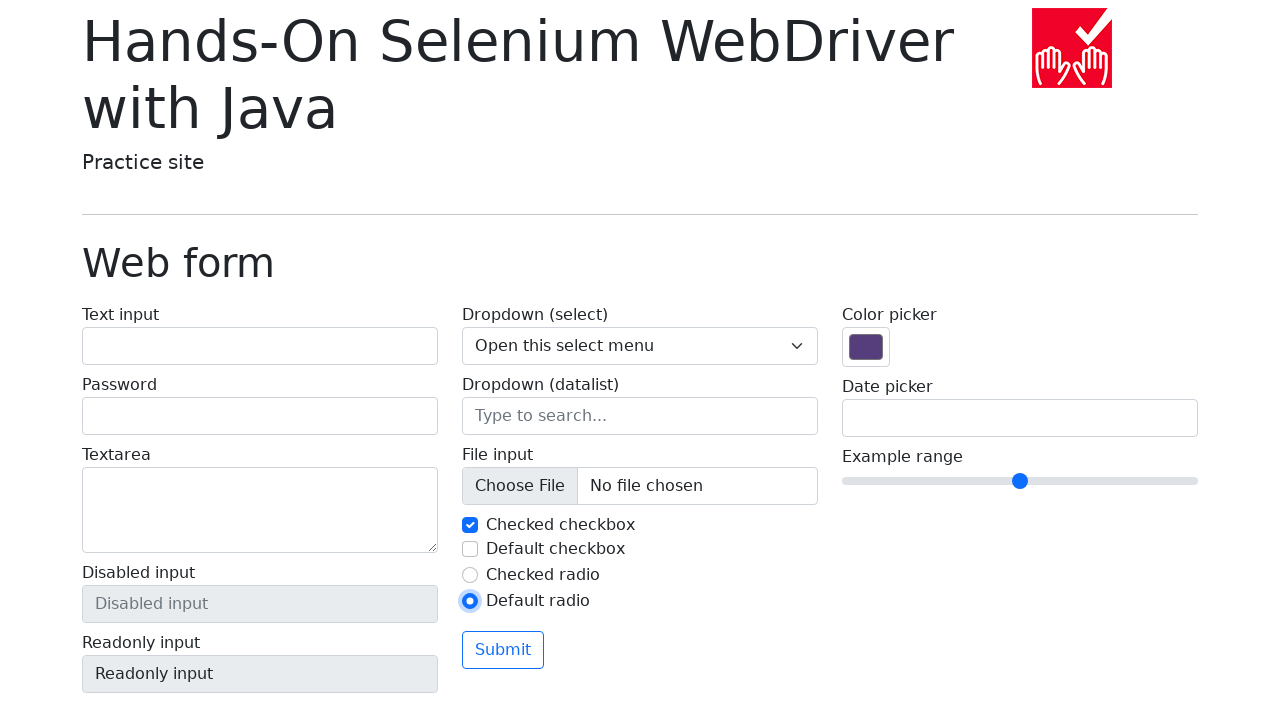